Tests dynamic controls page by clicking Dynamic Controls link, checking a checkbox, clicking swap checkbox button, and waiting for the loading indicator to disappear

Starting URL: https://the-internet.herokuapp.com/

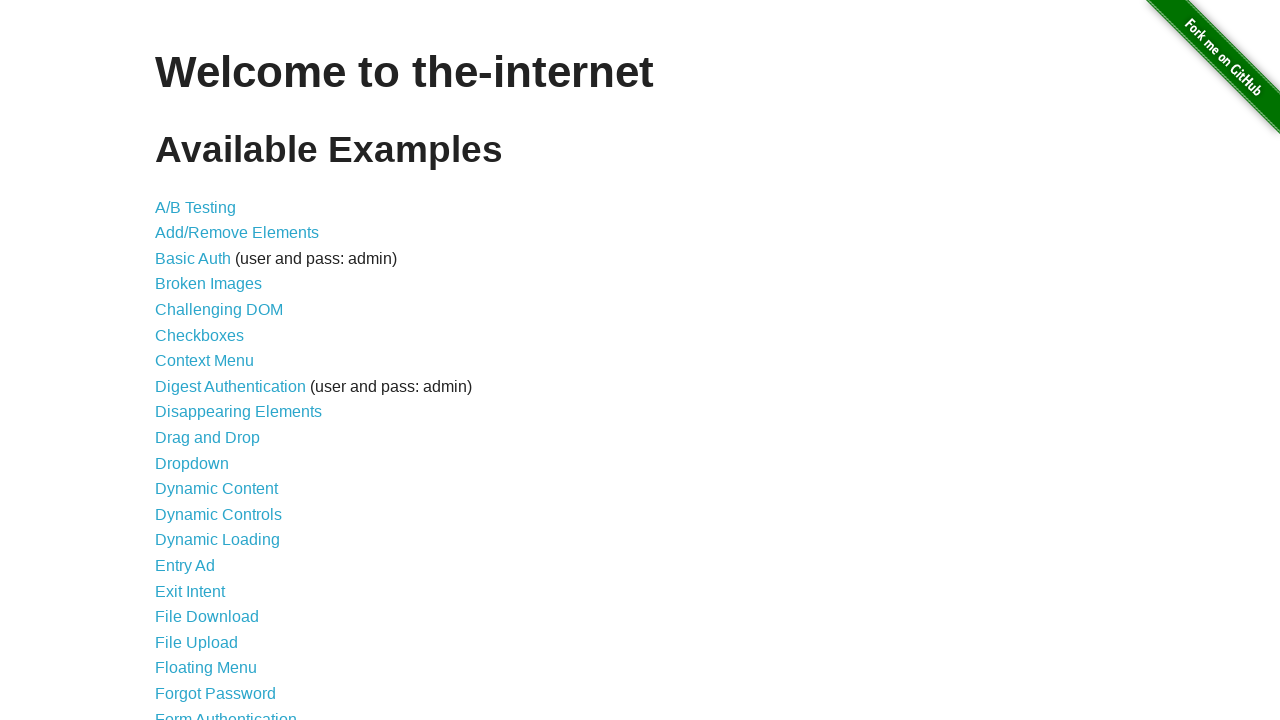

Clicked Dynamic Controls link at (218, 514) on a[href='/dynamic_controls']
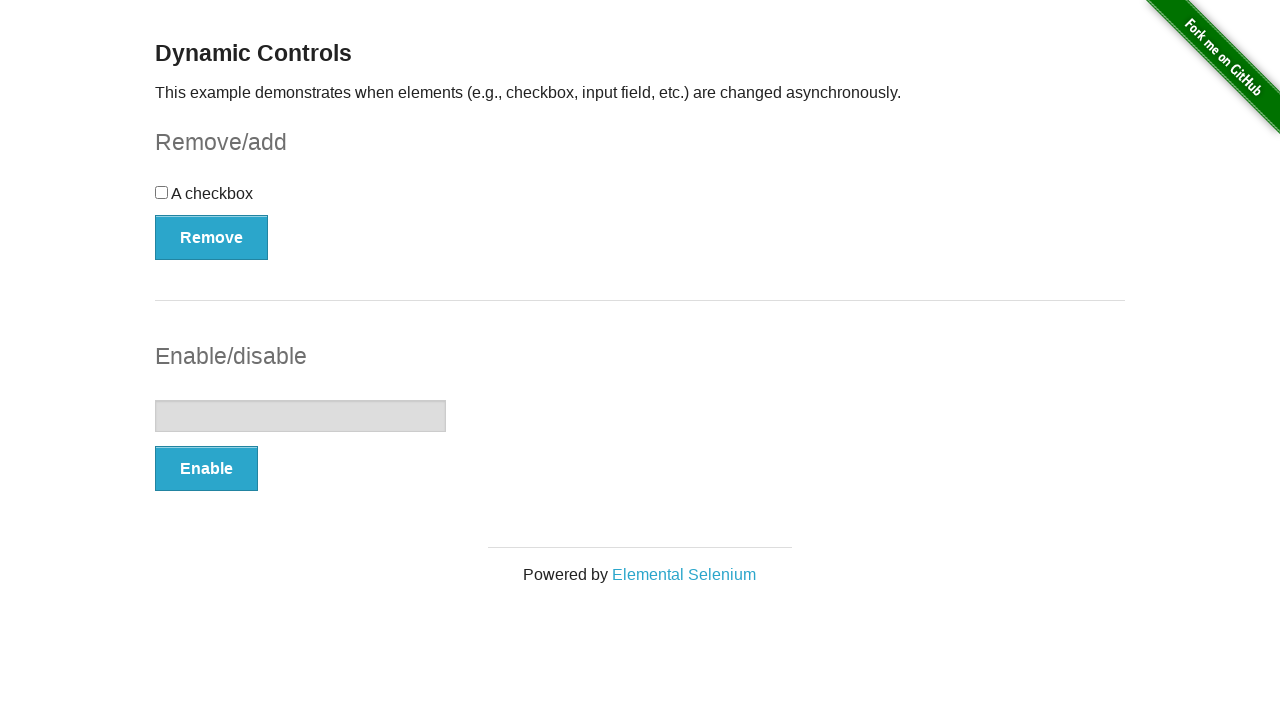

Clicked the checkbox at (162, 192) on [type=checkbox]
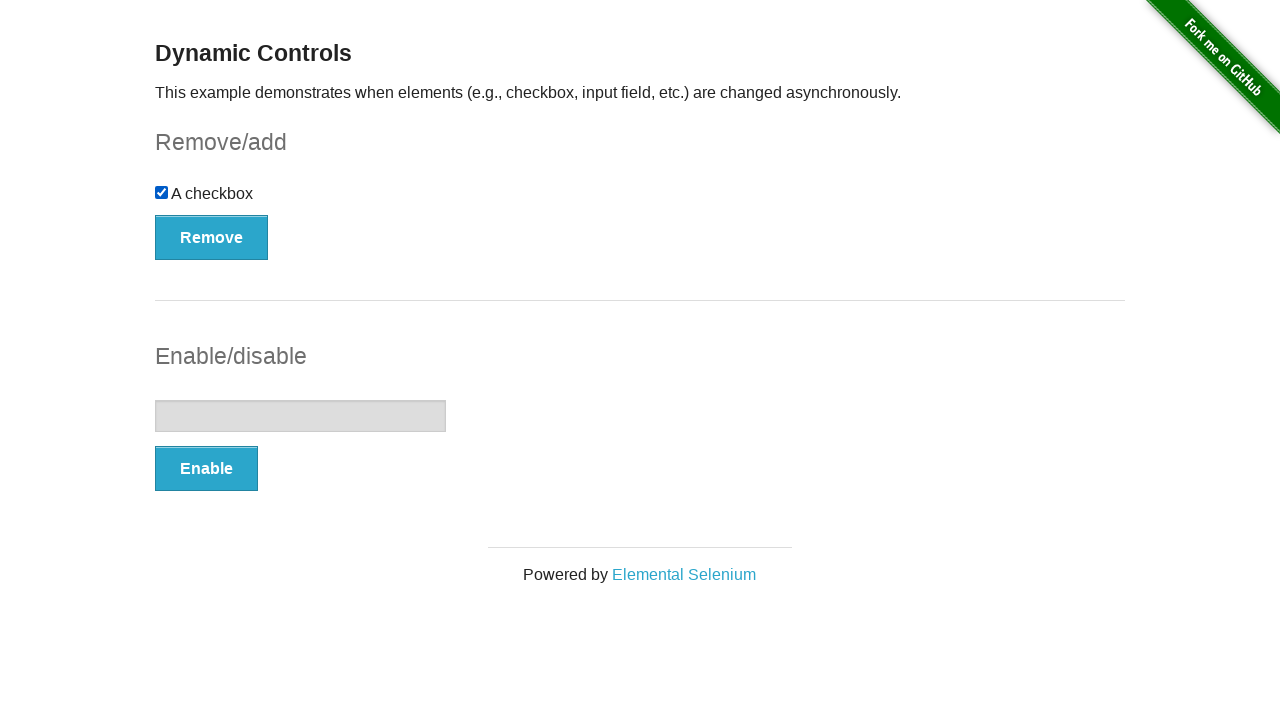

Clicked the swap checkbox button at (212, 237) on [onclick='swapCheckbox()']
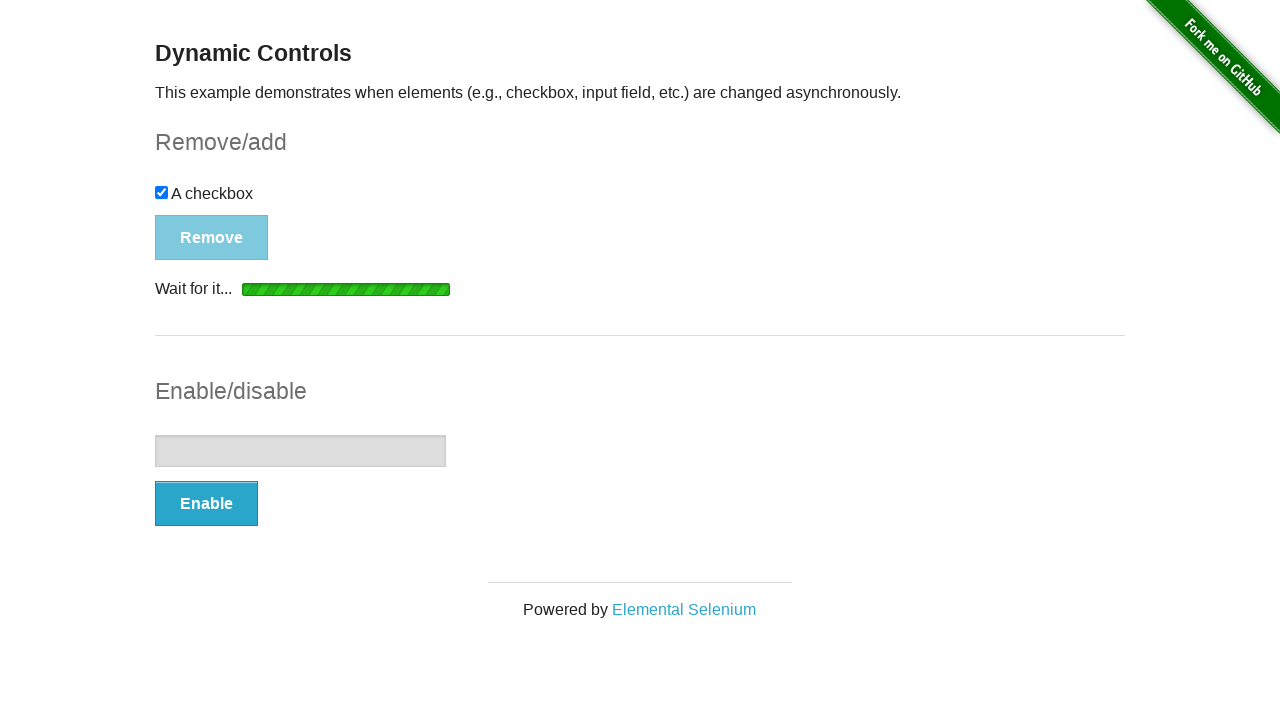

Waited for loading indicator to disappear
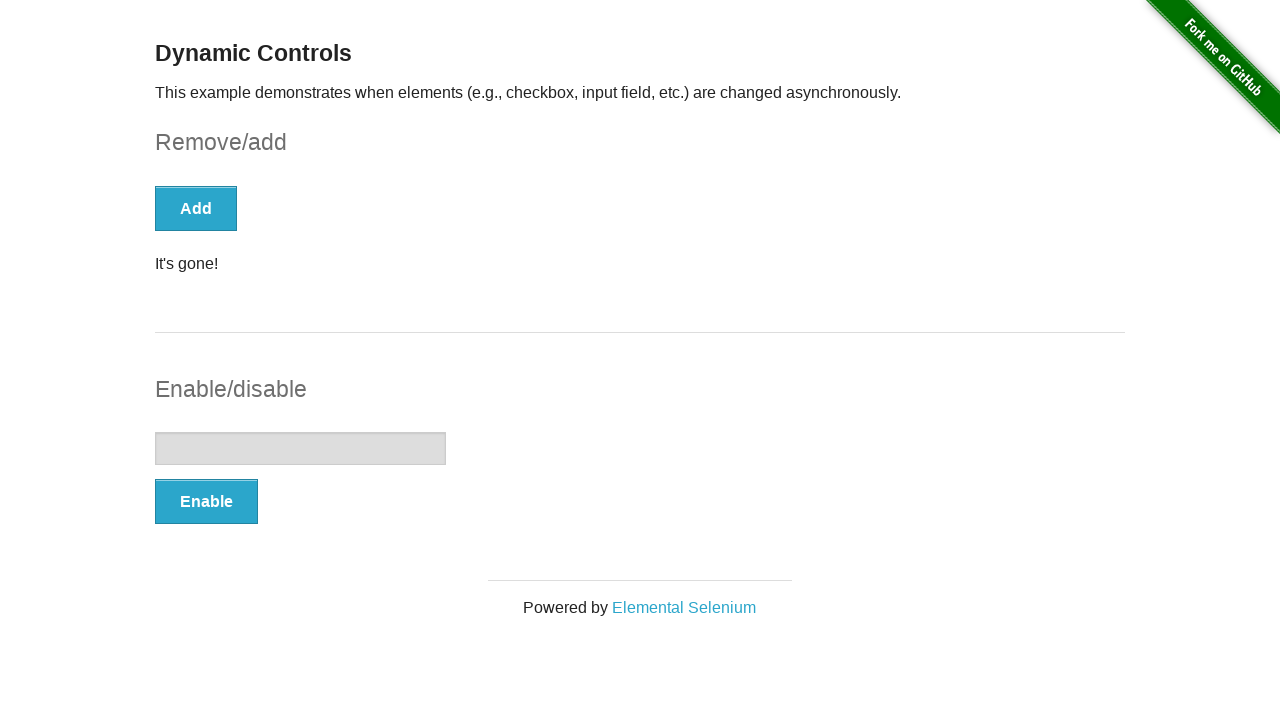

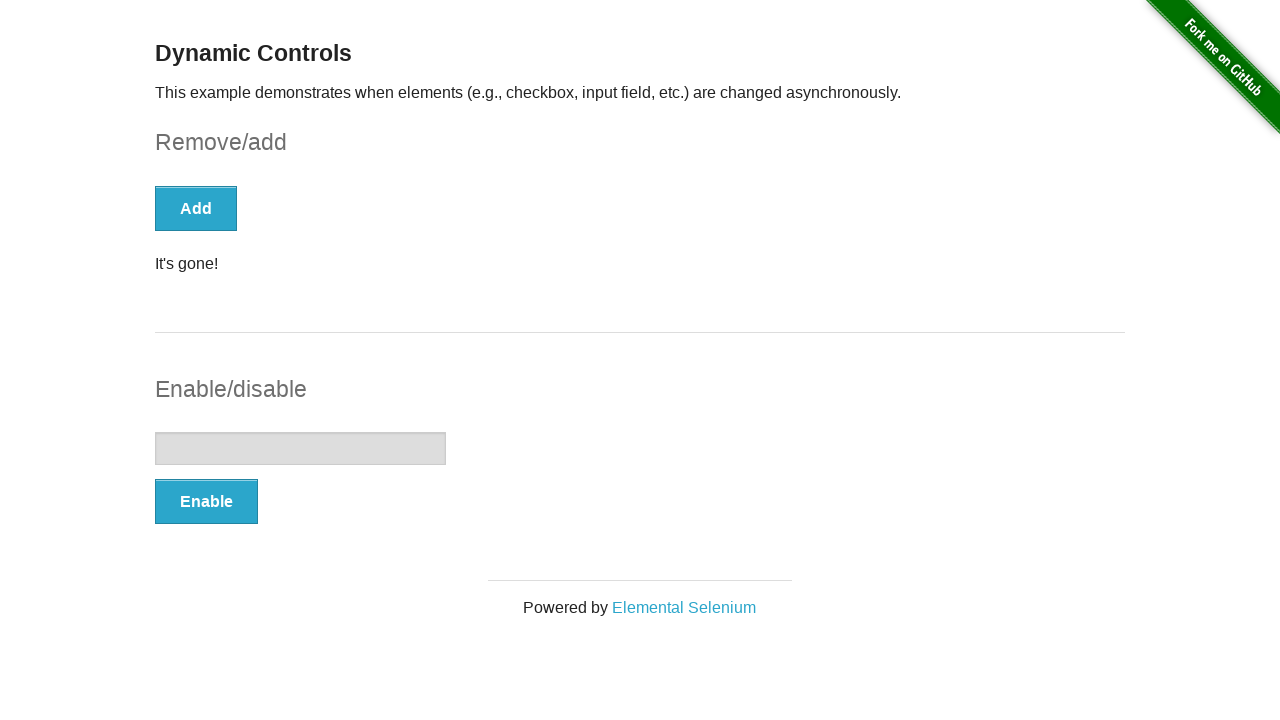